Tests various mouse interactions including hover, right-click, double-click, and clicking elements on an automation practice page

Starting URL: https://rahulshettyacademy.com/AutomationPractice/

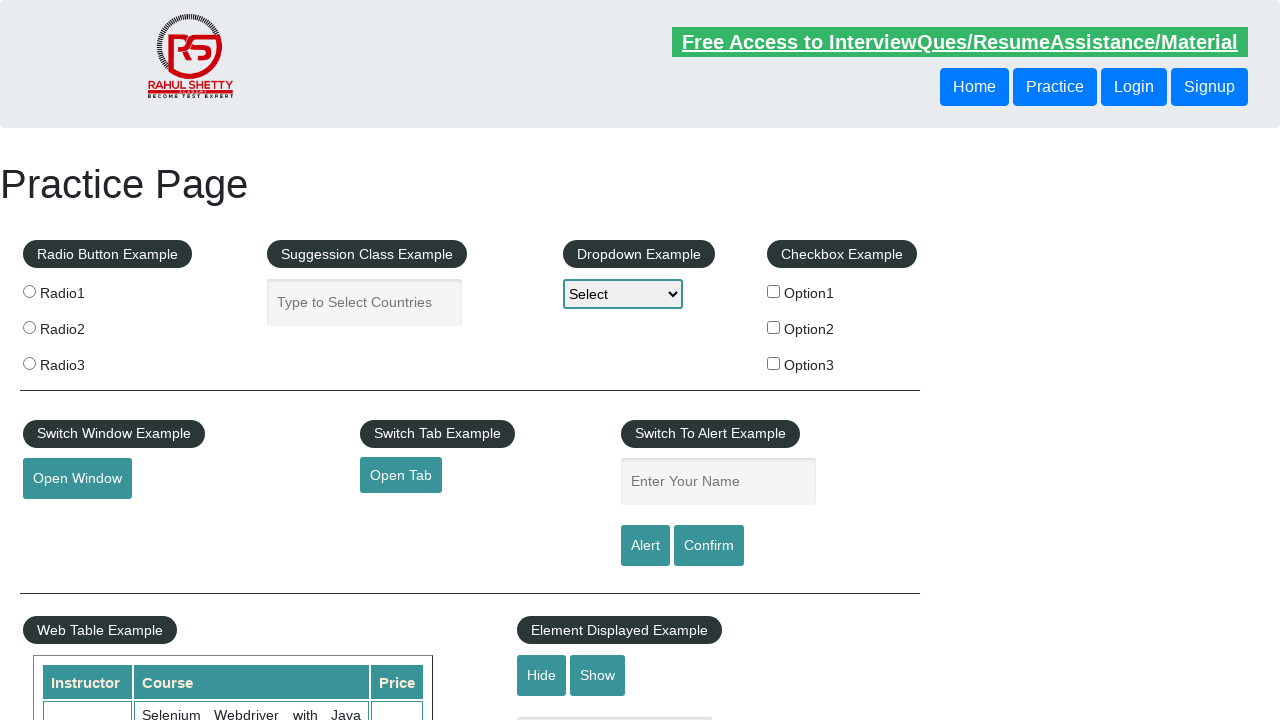

Hovered over the mousehover element at (83, 361) on #mousehover
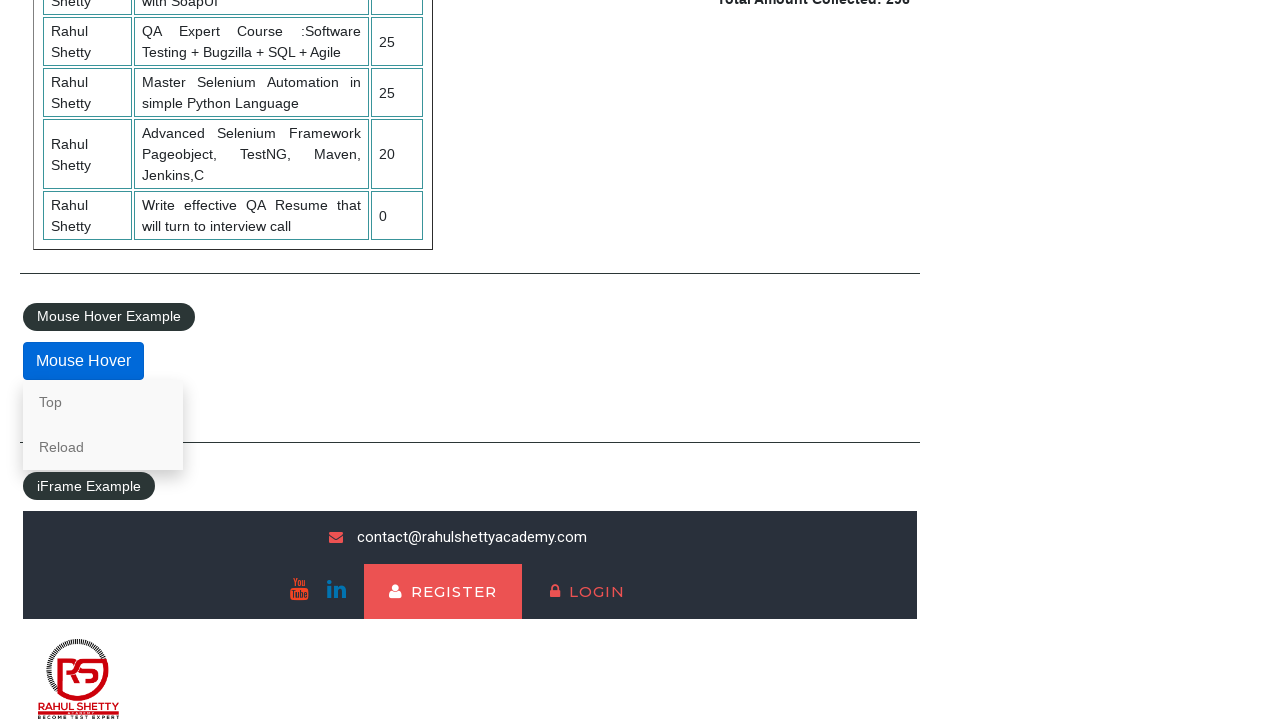

Right-clicked on the 'Top' link at (103, 402) on text=Top
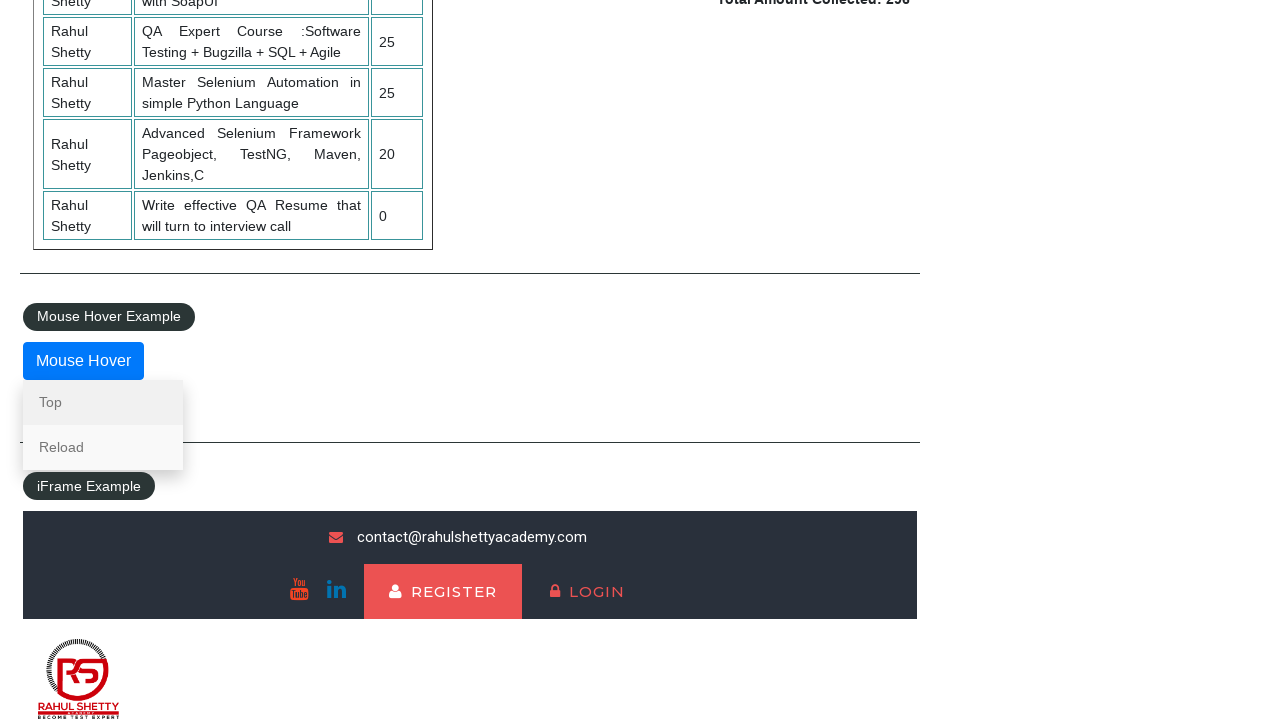

Hovered over the 'Reload' link at (103, 447) on text=Reload
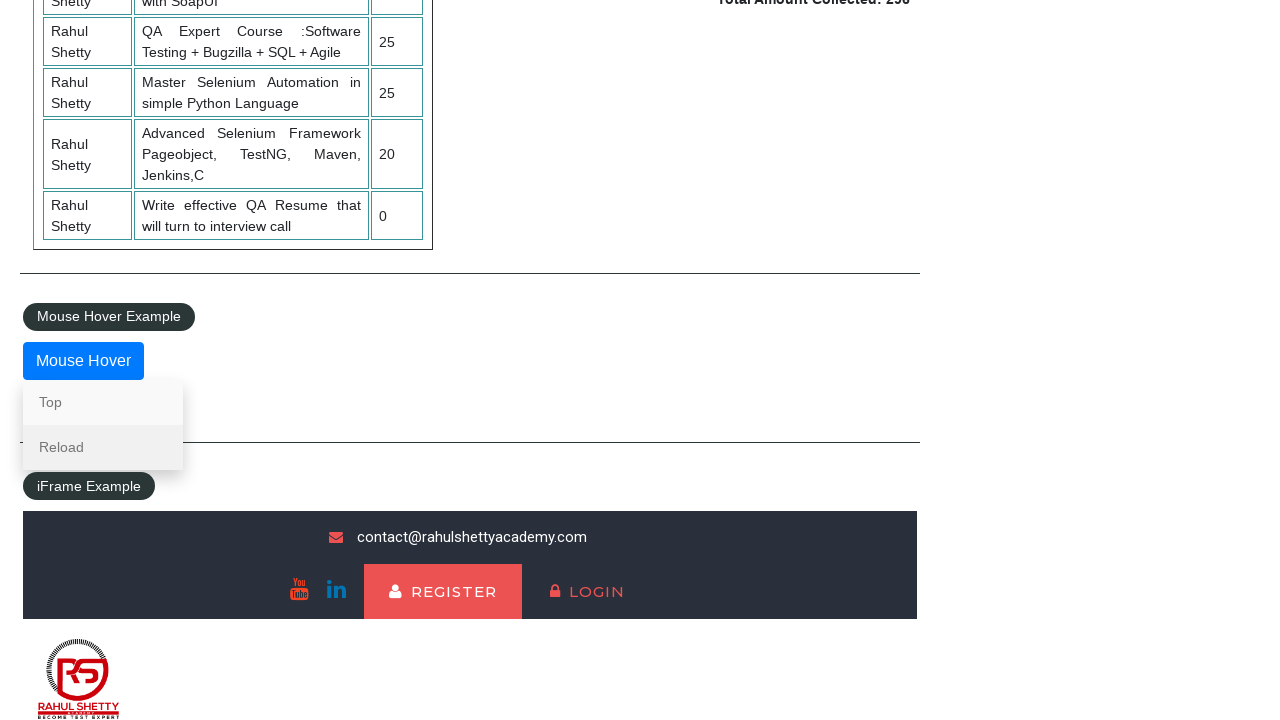

Clicked on the 'Reload' link at (103, 447) on text=Reload
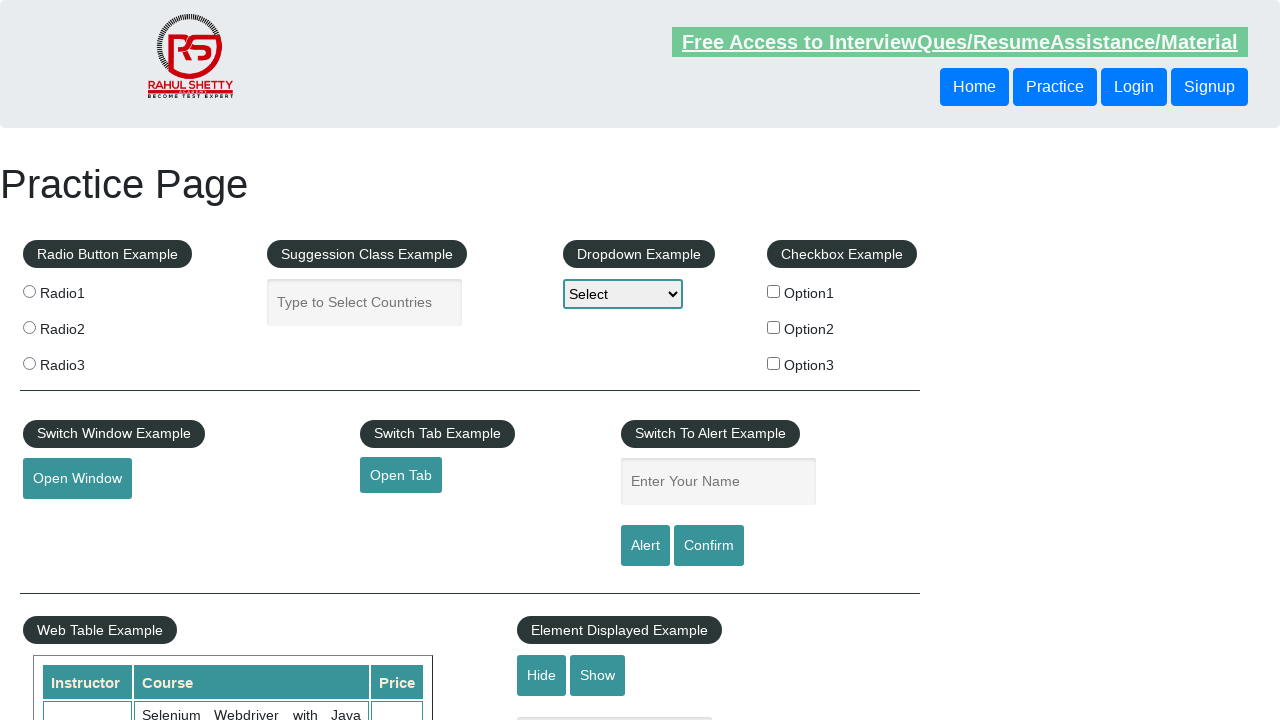

Double-clicked on checkbox option 1 at (774, 291) on #checkBoxOption1
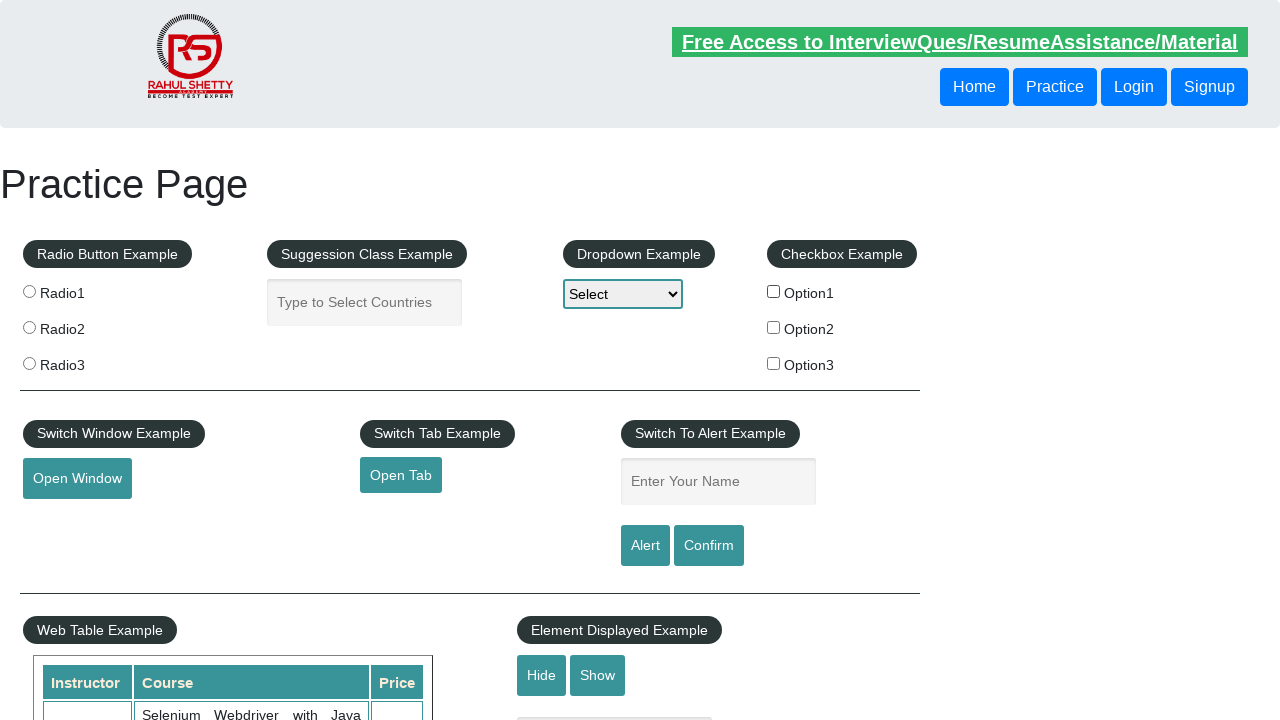

Right-clicked on the 'Open Tab' link at (401, 475) on text=Open Tab
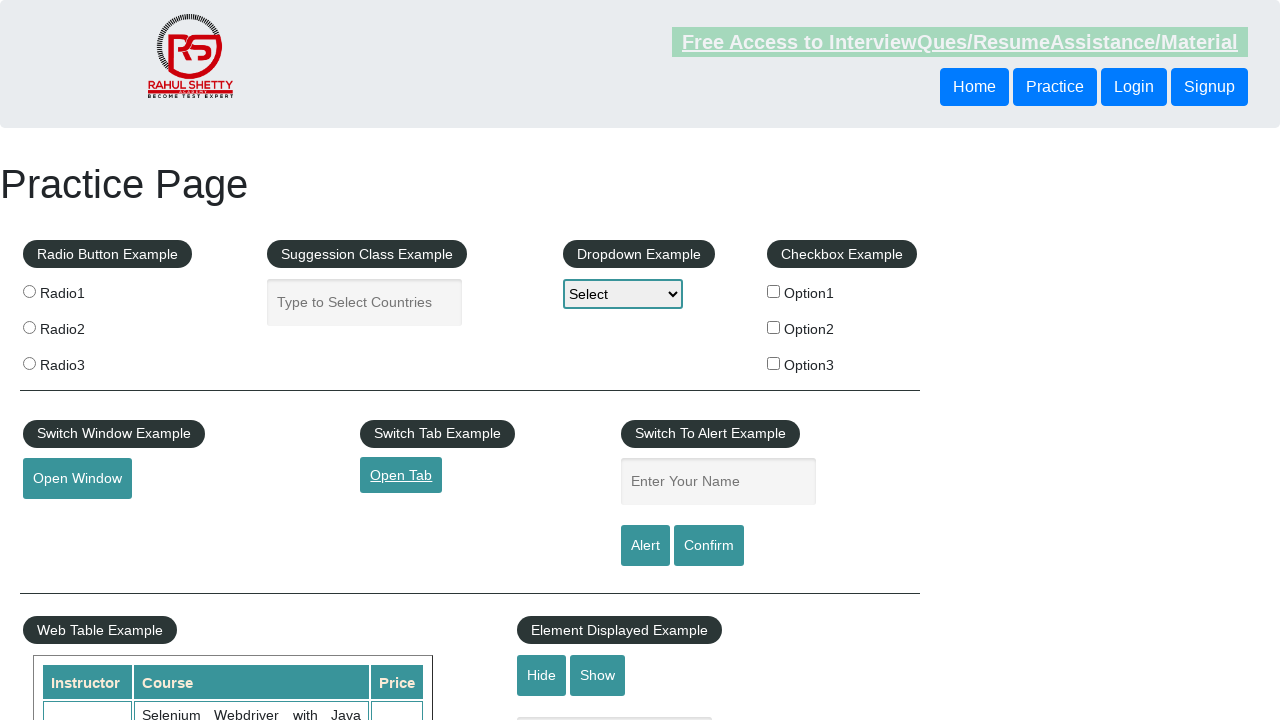

Clicked on the 'Open Tab' link at (401, 475) on text=Open Tab
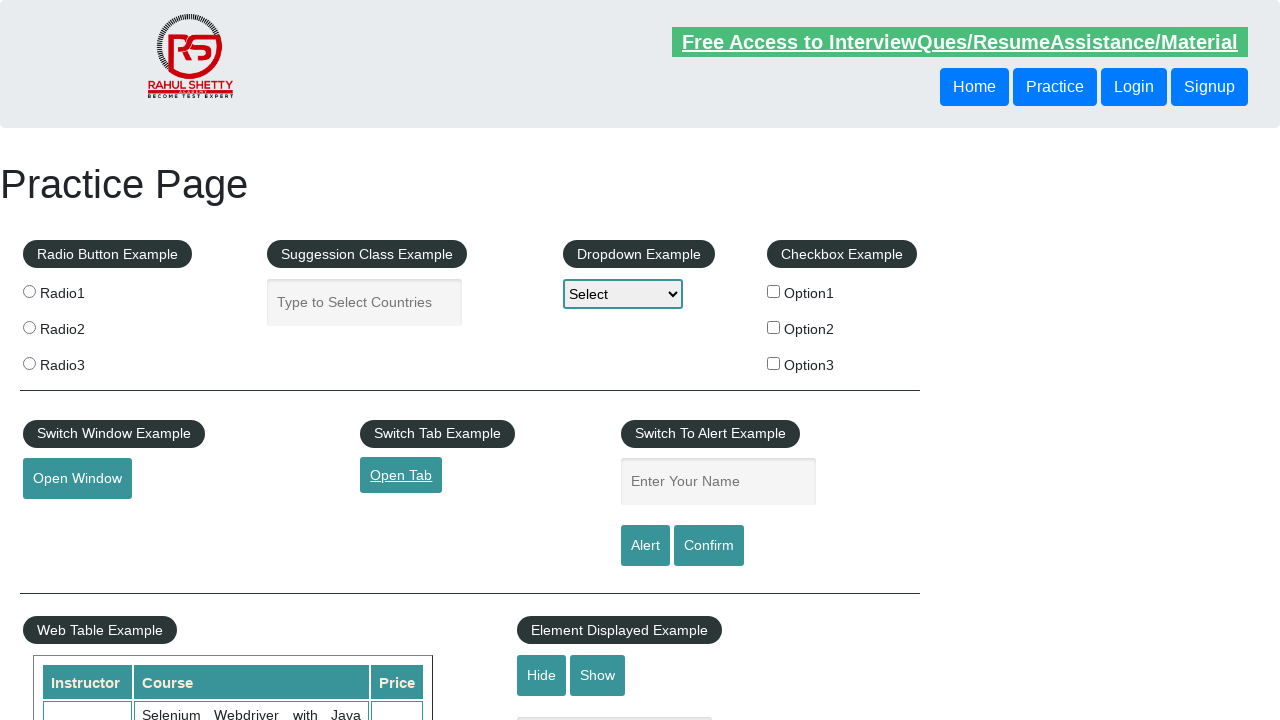

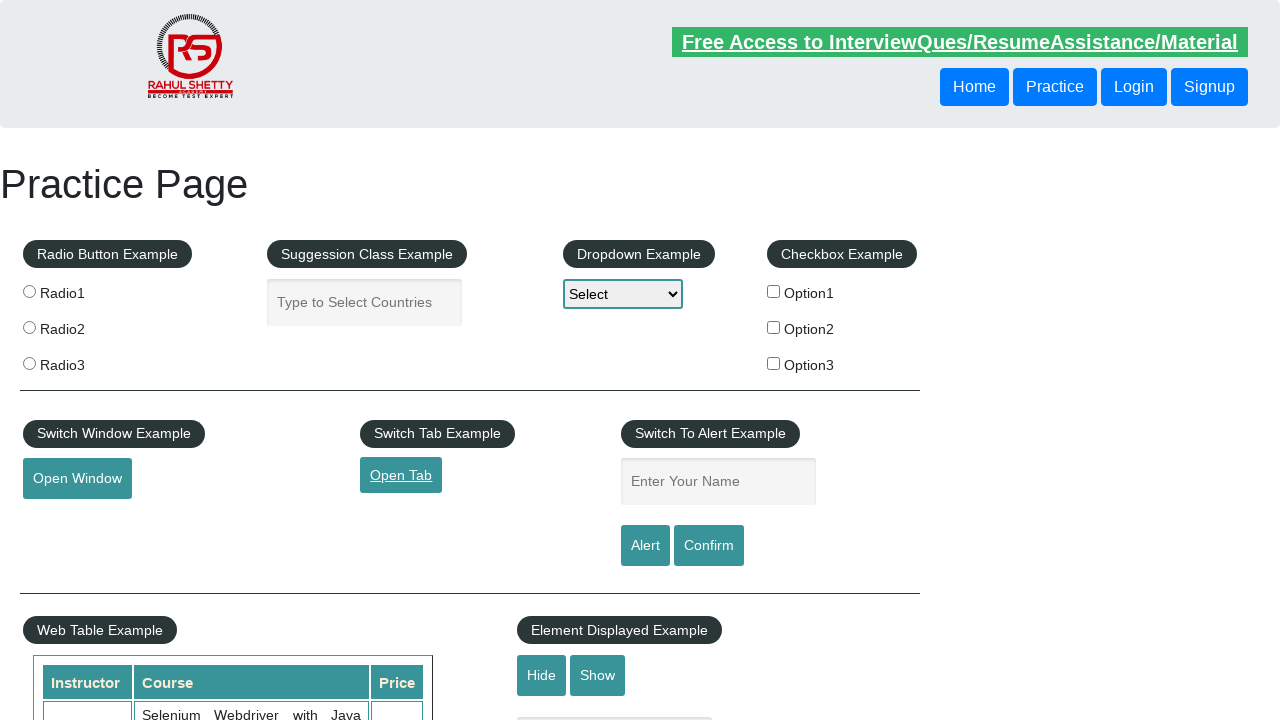